Tests readonly input field by clicking on it and verifying its accessibility name

Starting URL: https://www.selenium.dev/selenium/web/web-form.html

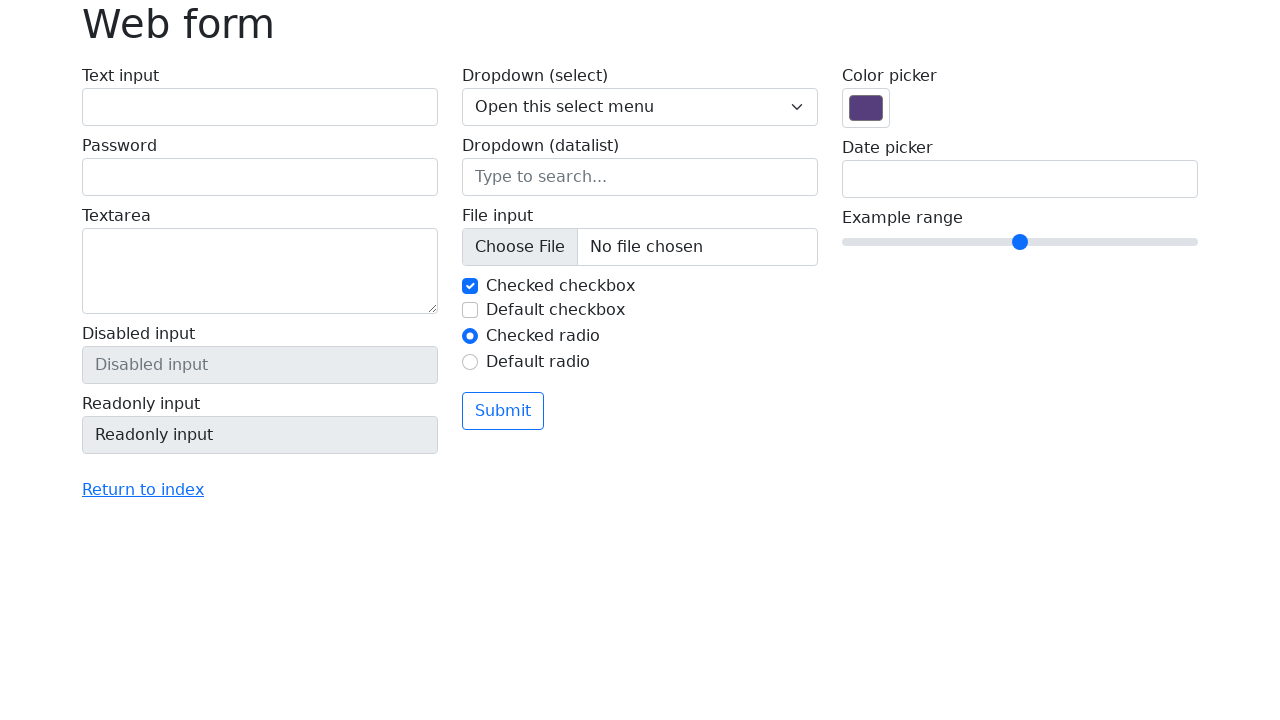

Clicked on readonly input field at (260, 435) on input[name='my-readonly']
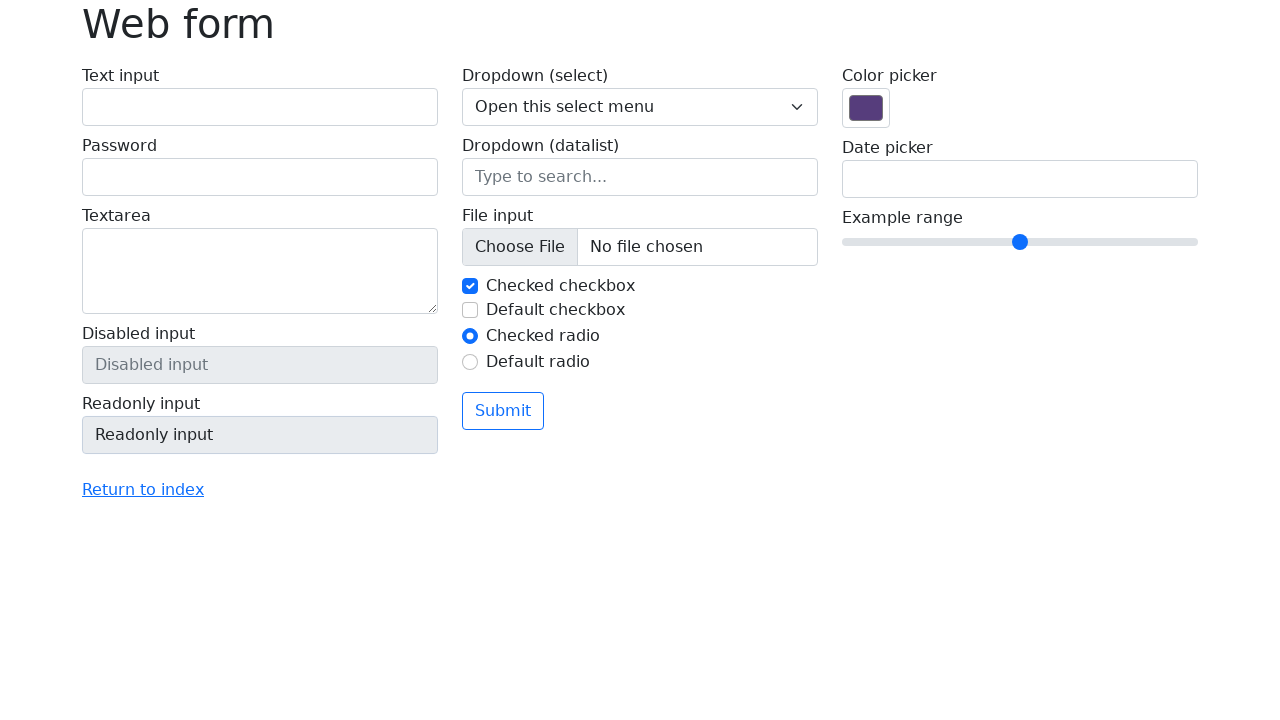

Verified readonly input field exists and is accessible
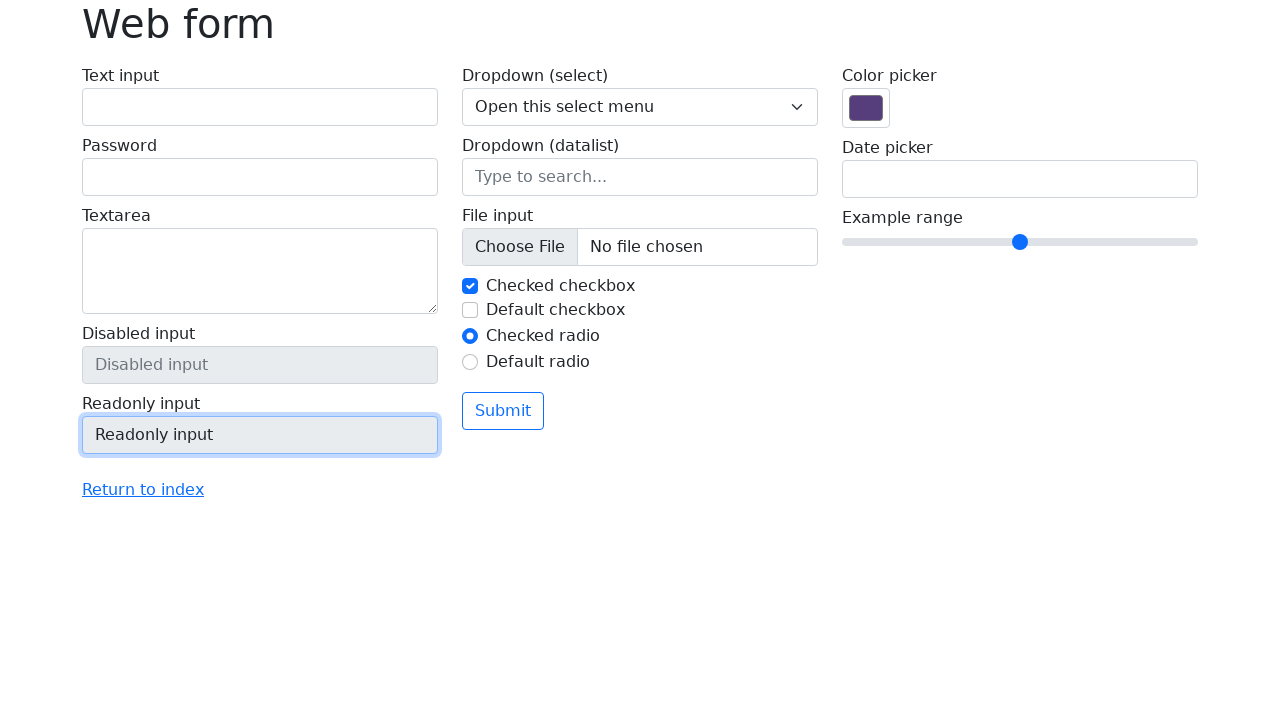

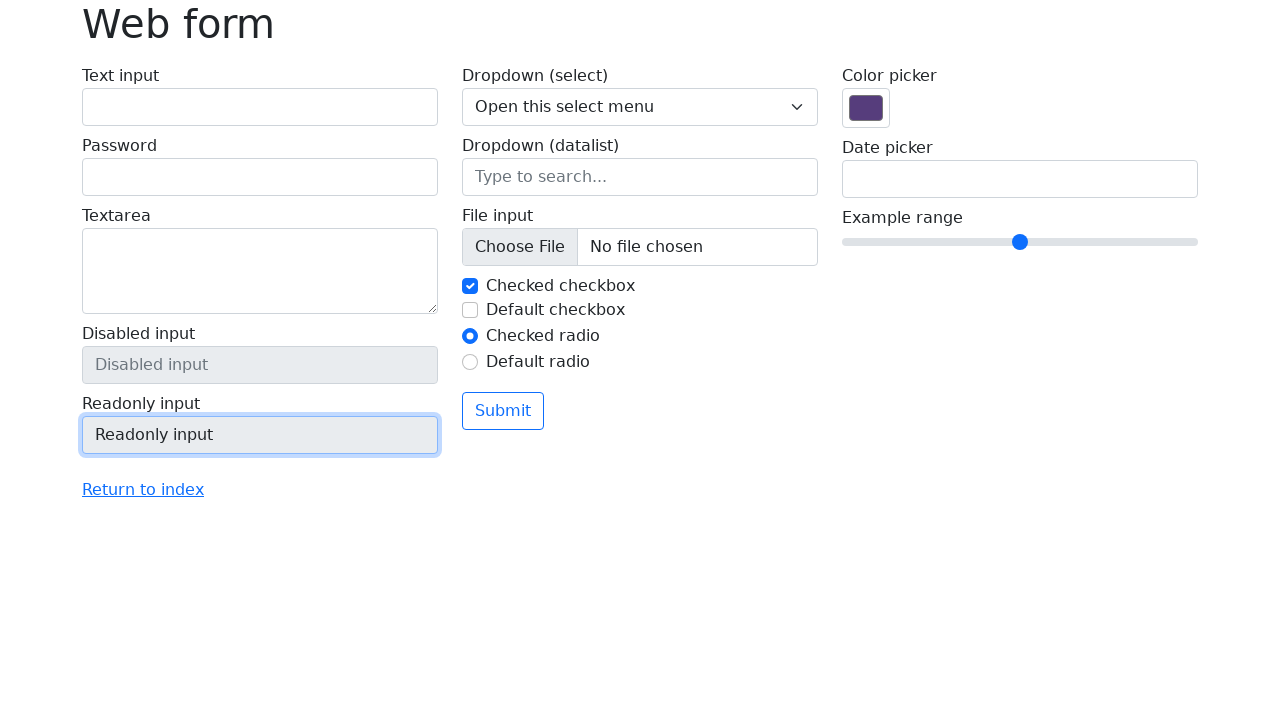